Clicks on the Forms tile from the homepage to navigate to the Forms section

Starting URL: https://demoqa.com

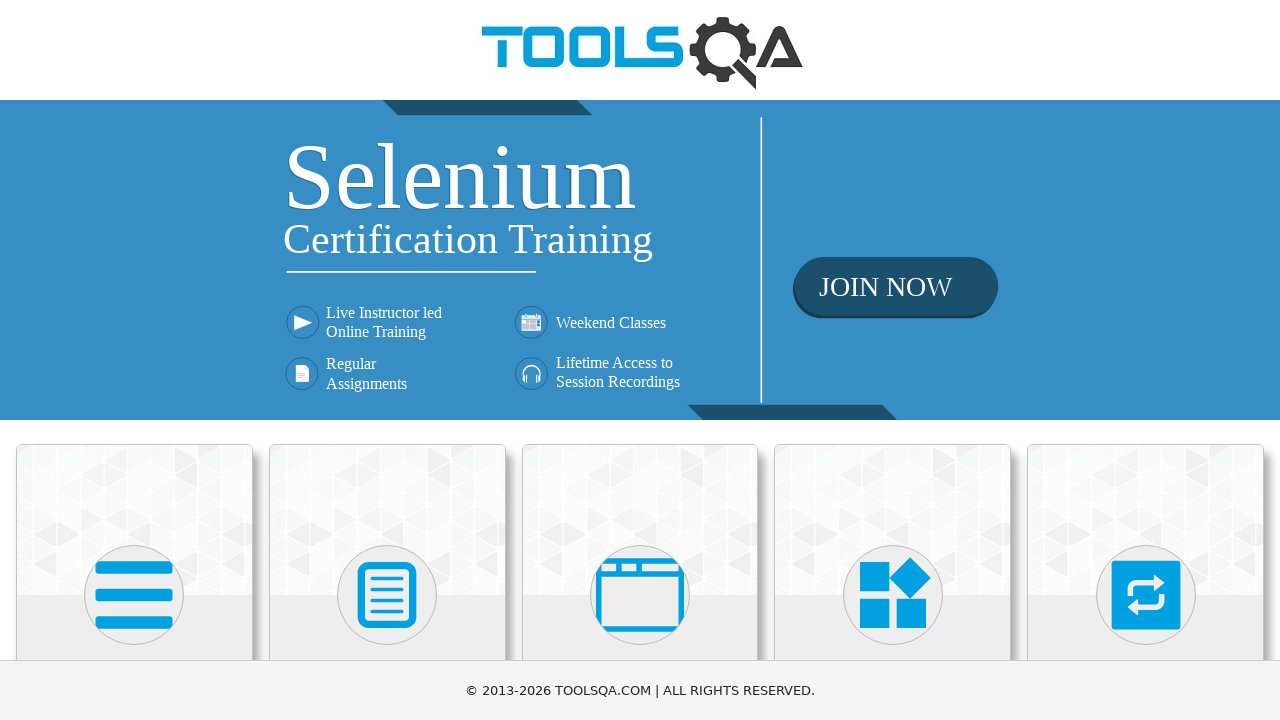

Clicked on the Forms tile to navigate to the Forms section at (387, 360) on xpath=//h5[contains(text(),'Forms')]
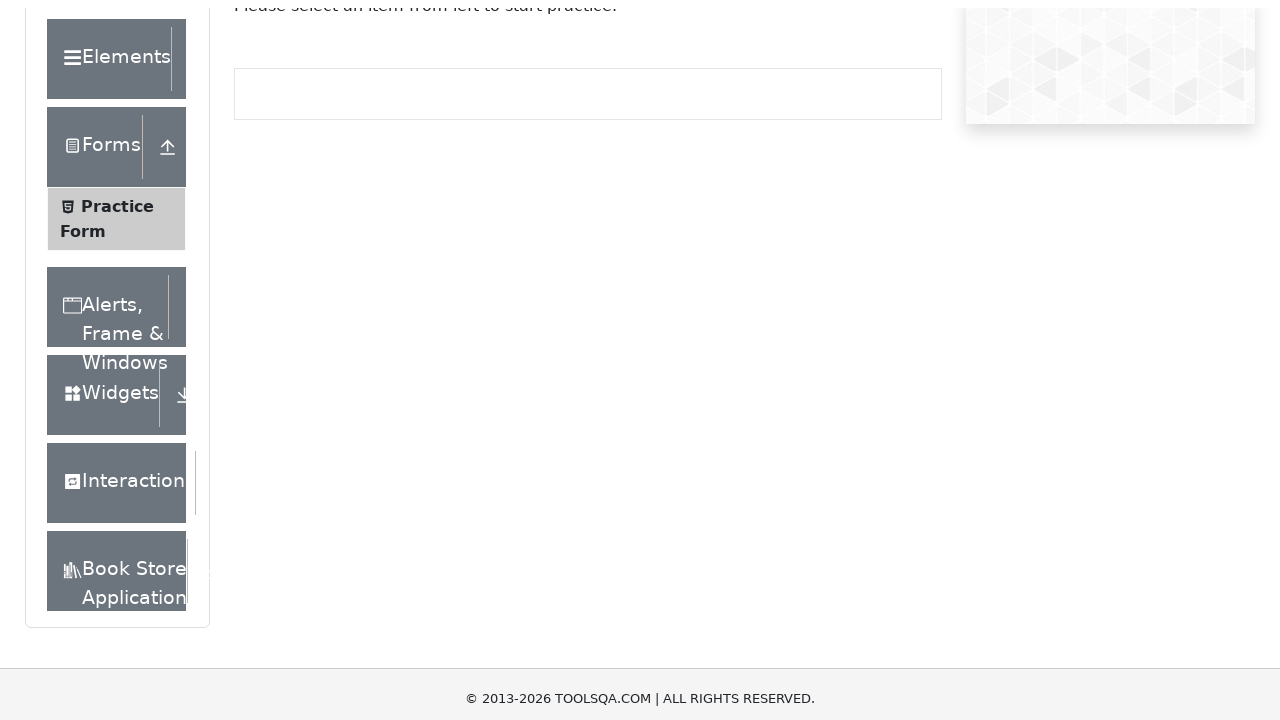

Forms page loaded successfully
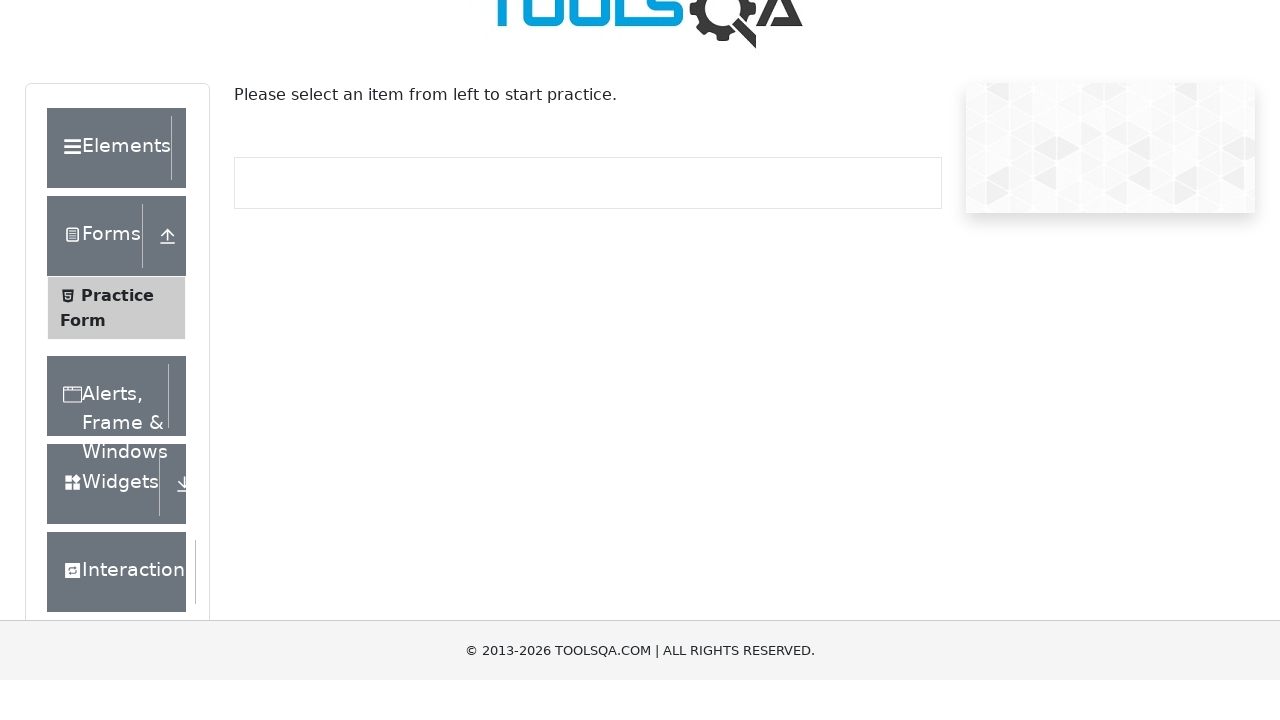

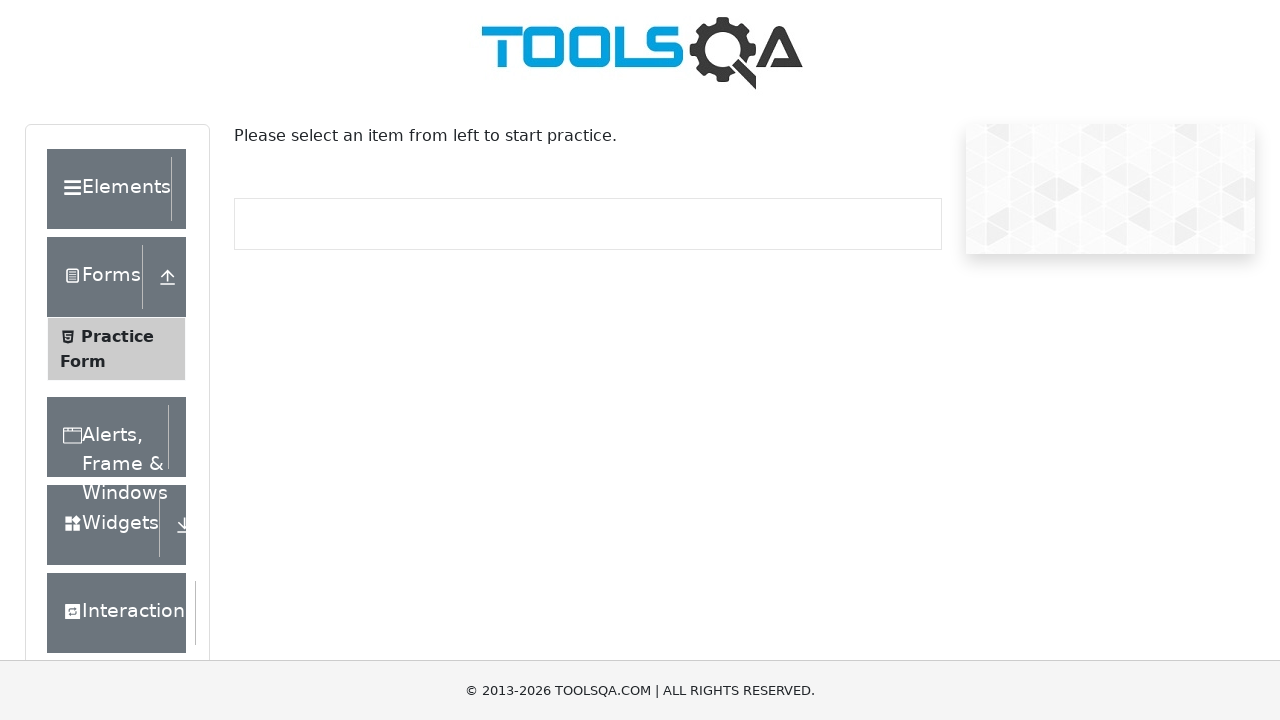